Navigates to a link testing page and clicks on a dashboard link using partial link text

Starting URL: https://leafground.com/link.xhtml

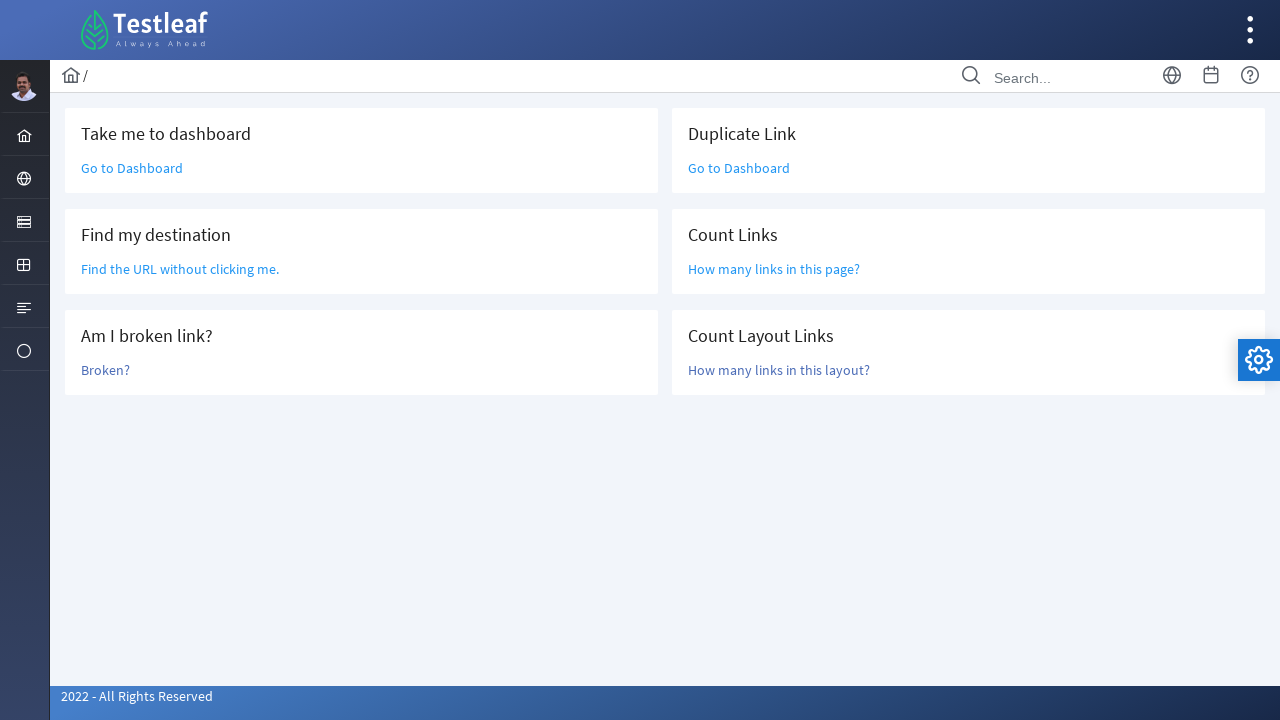

Navigated to link testing page
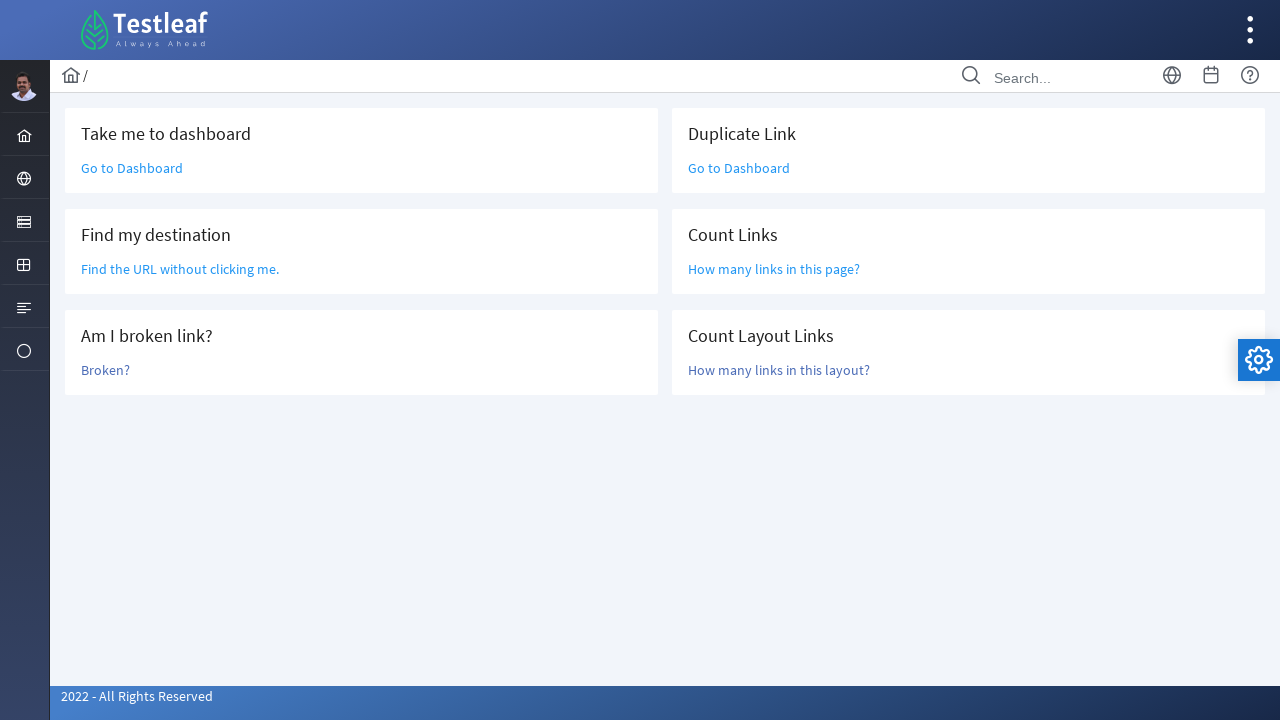

Clicked on dashboard link using partial text match at (132, 168) on text=Go to Dashboard
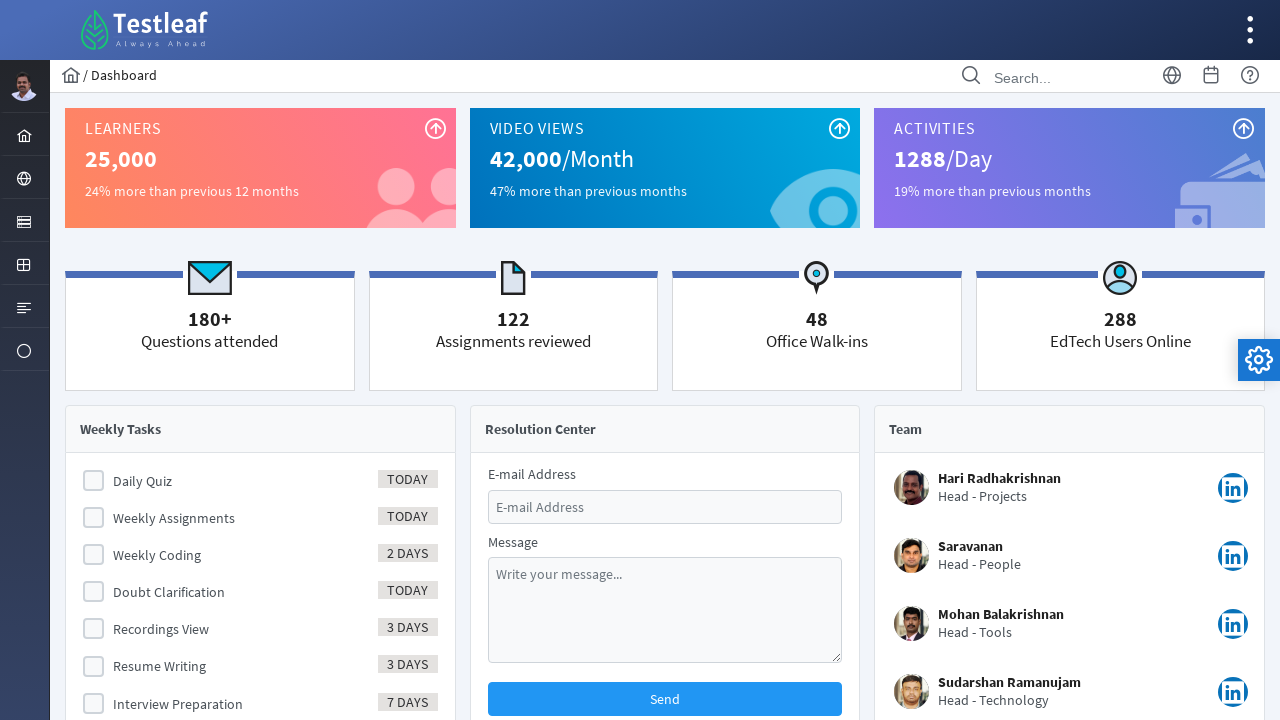

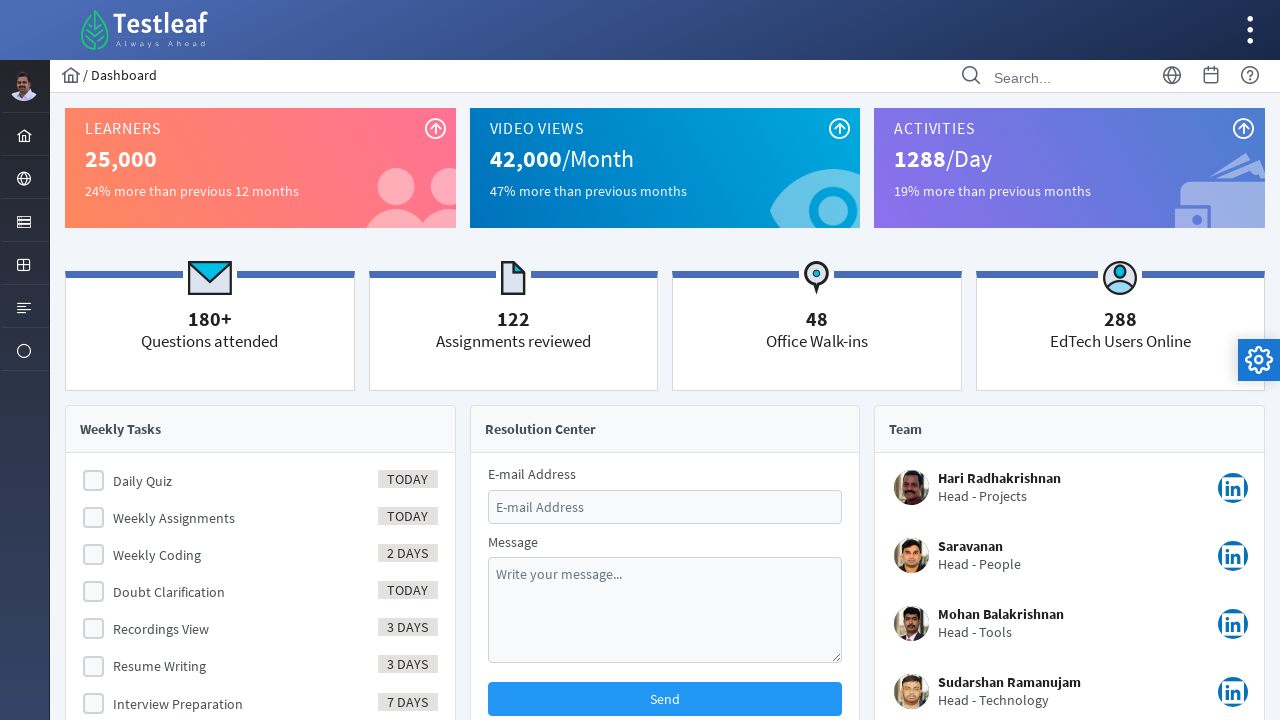